Navigates to a Leboncoin classified ad page and waits for the page to fully load

Starting URL: https://www.leboncoin.fr/ad/collection/2409429206

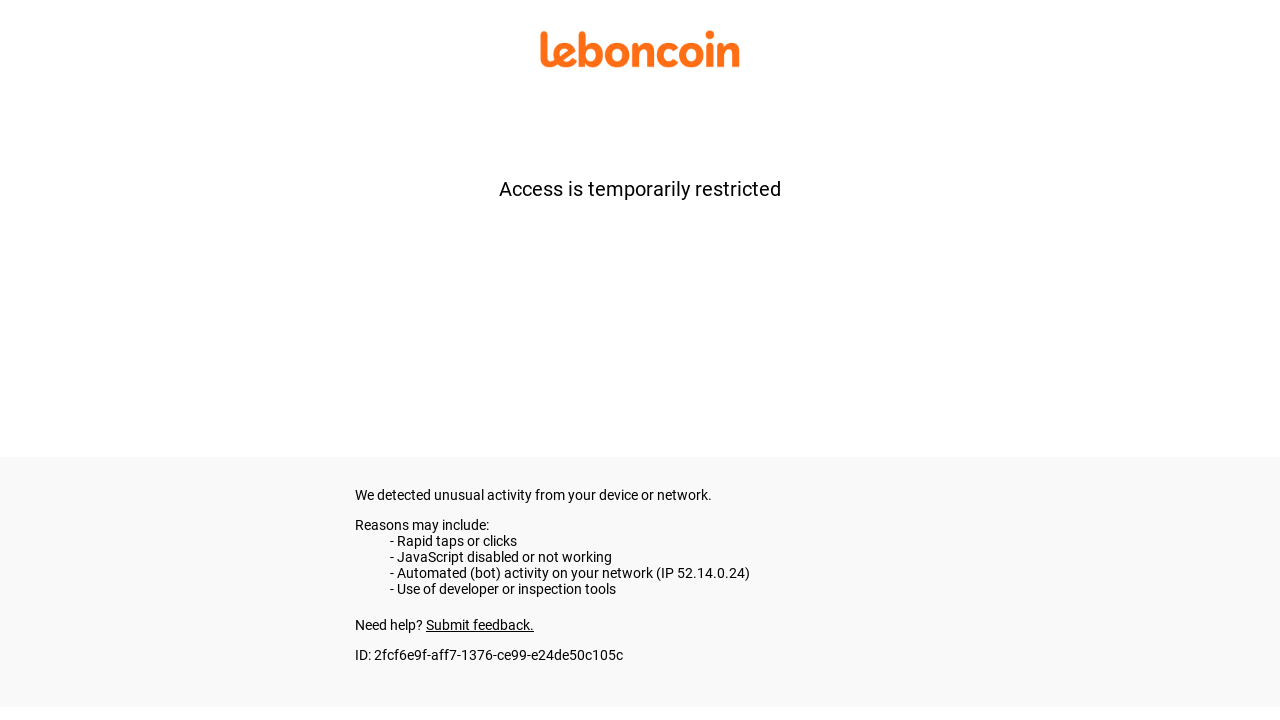

Navigated to Leboncoin classified ad page
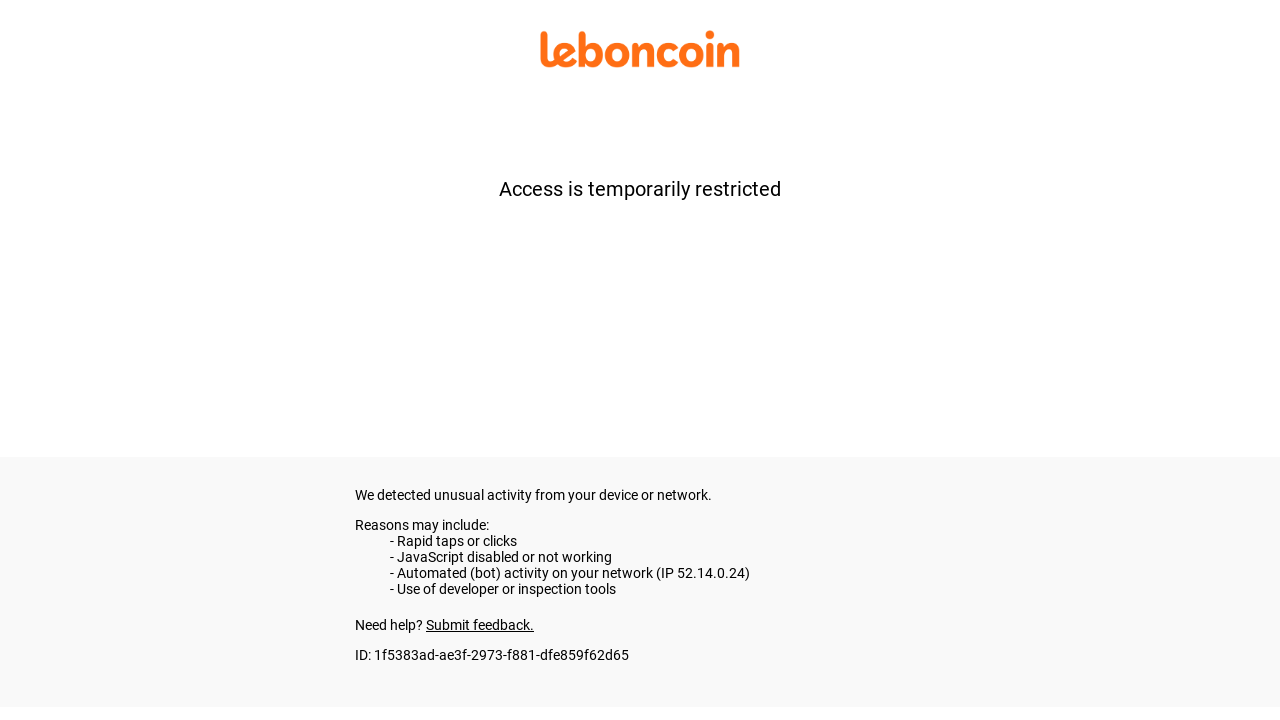

Waited for page to reach network idle state
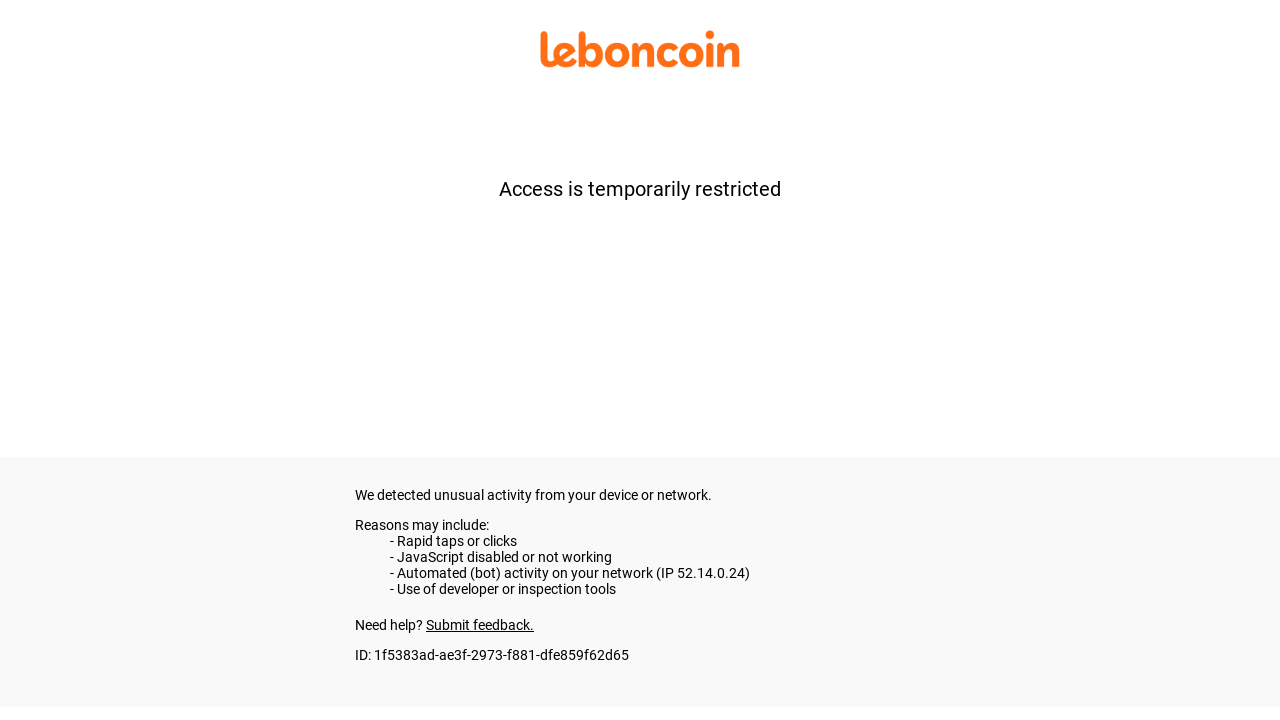

Waited 5 seconds for dynamic content to fully load
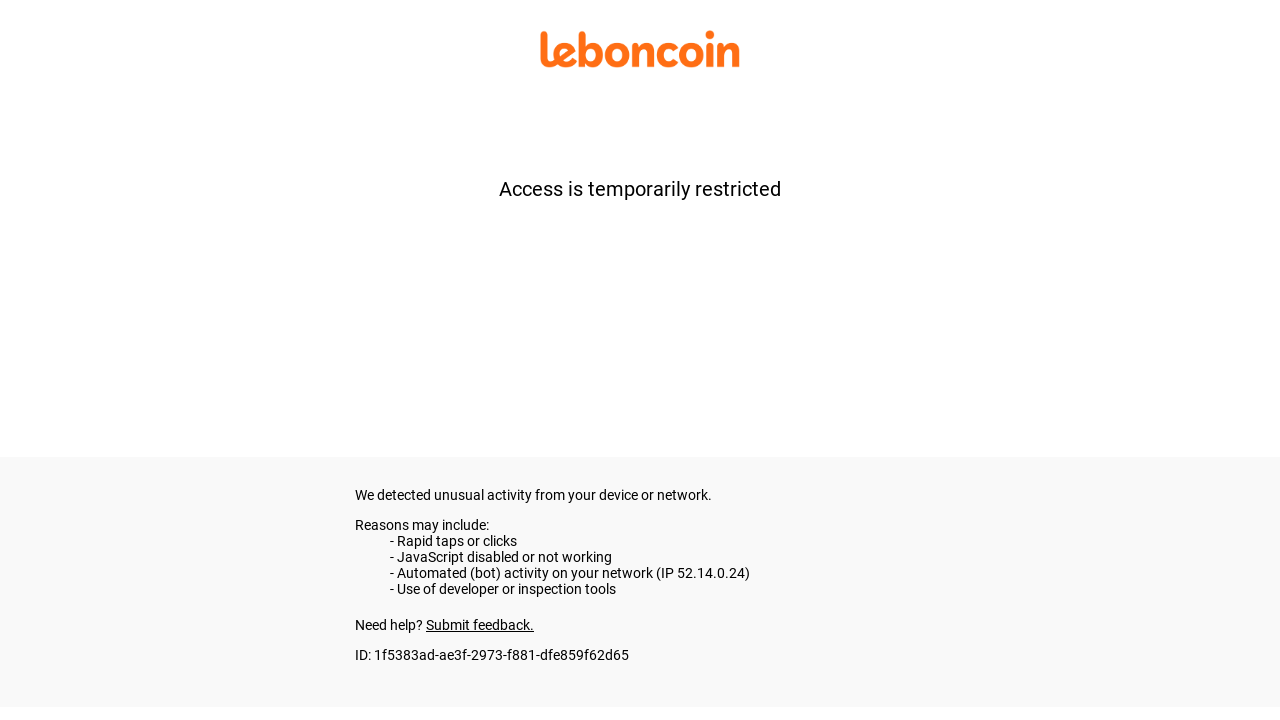

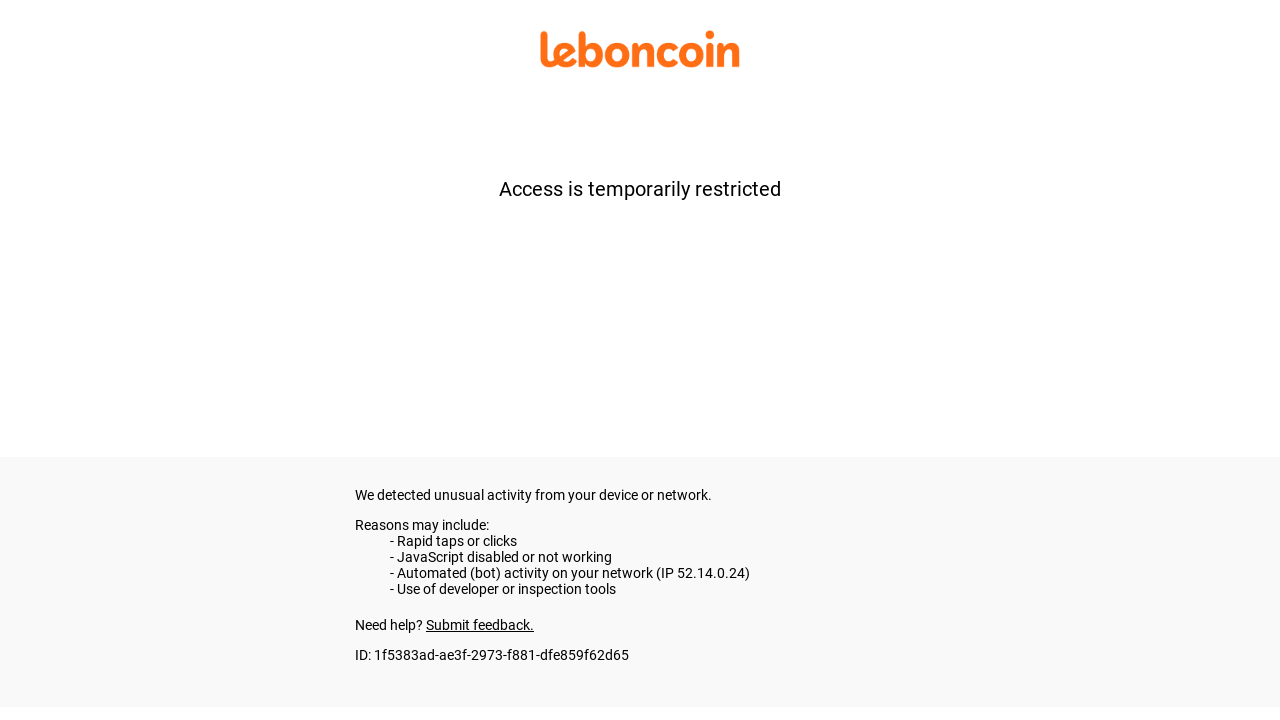